Tests dynamic button functionality by clicking 4 buttons that appear sequentially, then verifies the "All Buttons Clicked" message appears on screen.

Starting URL: https://testpages.herokuapp.com/styled/dynamic-buttons-simple.html

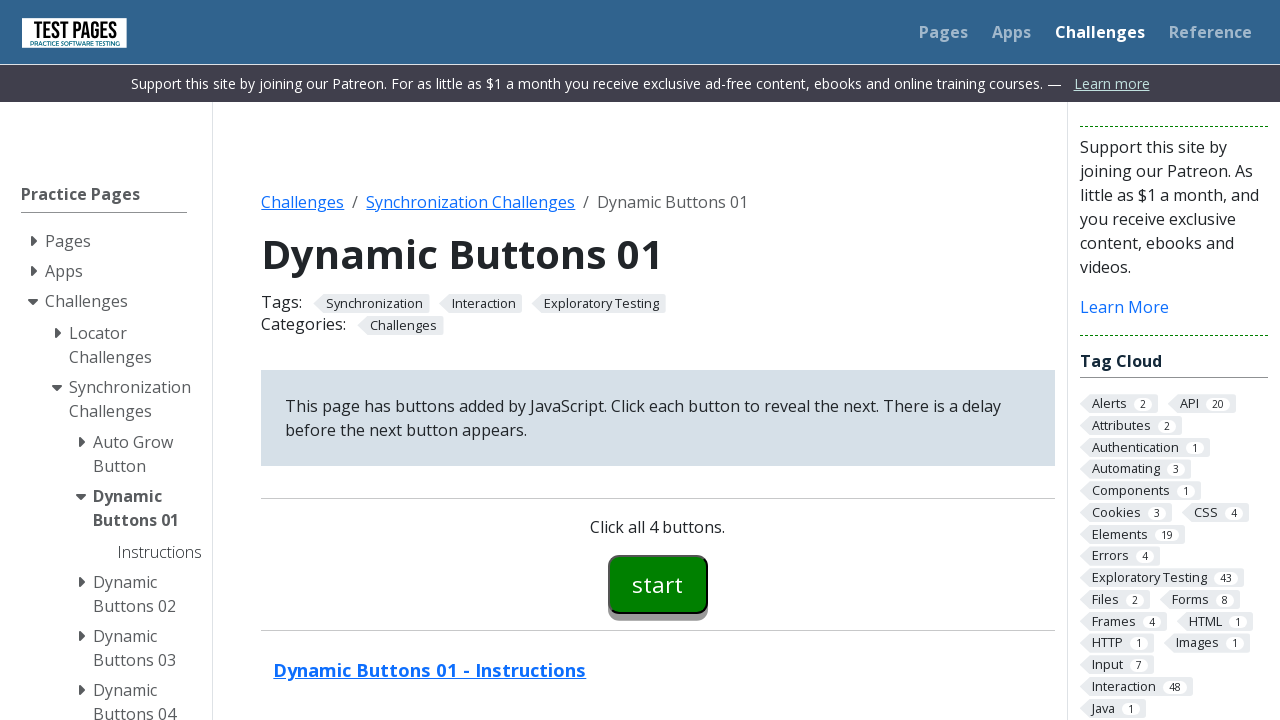

Clicked first dynamic button at (658, 584) on #button00
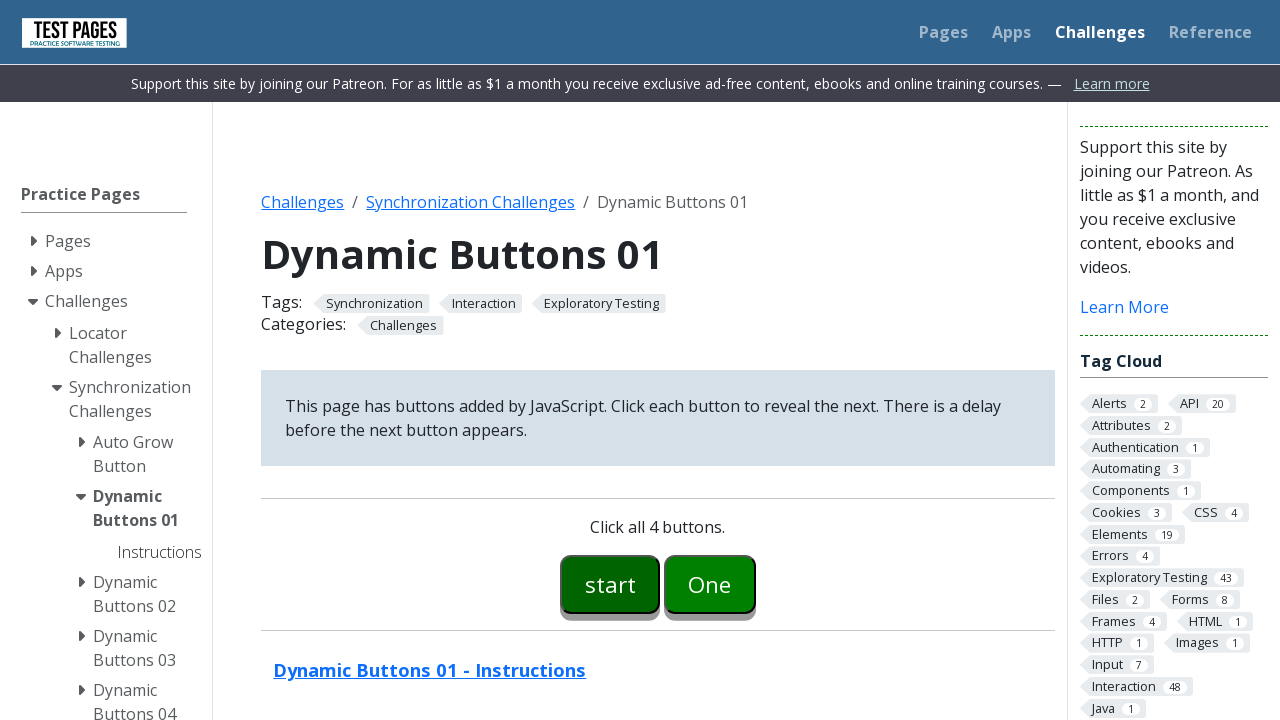

Second button became visible
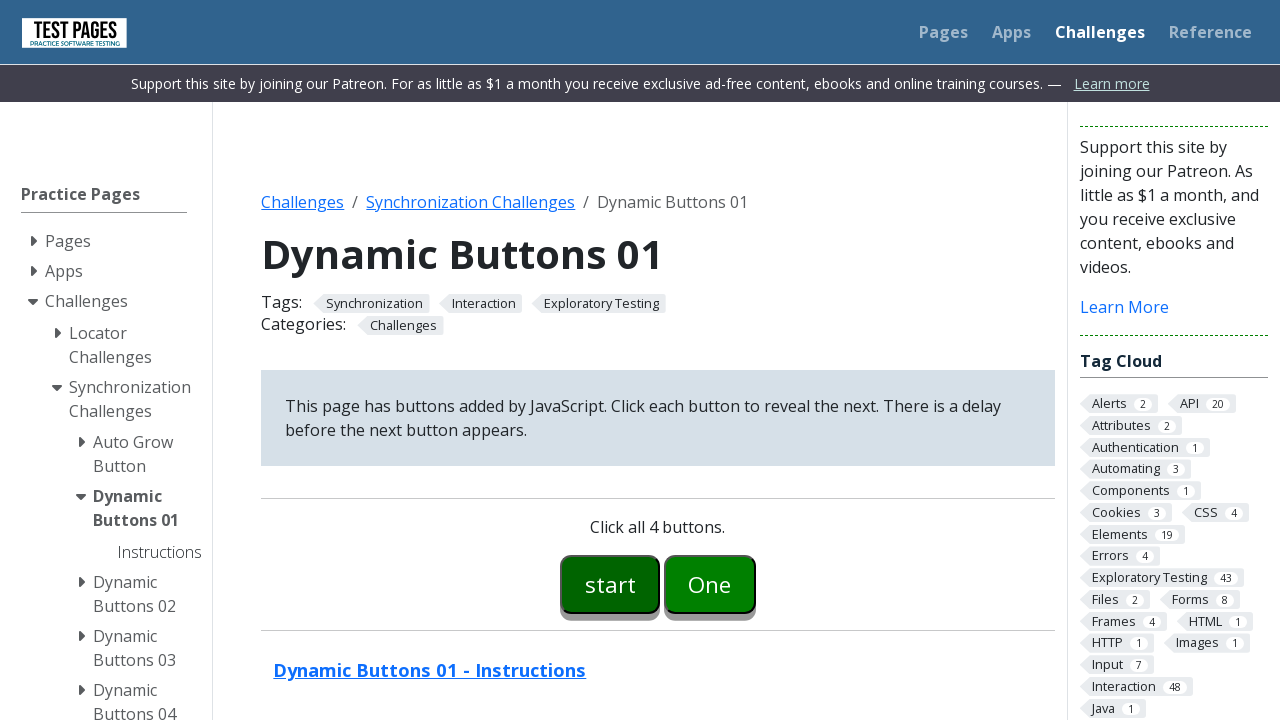

Clicked second dynamic button at (710, 584) on #button01
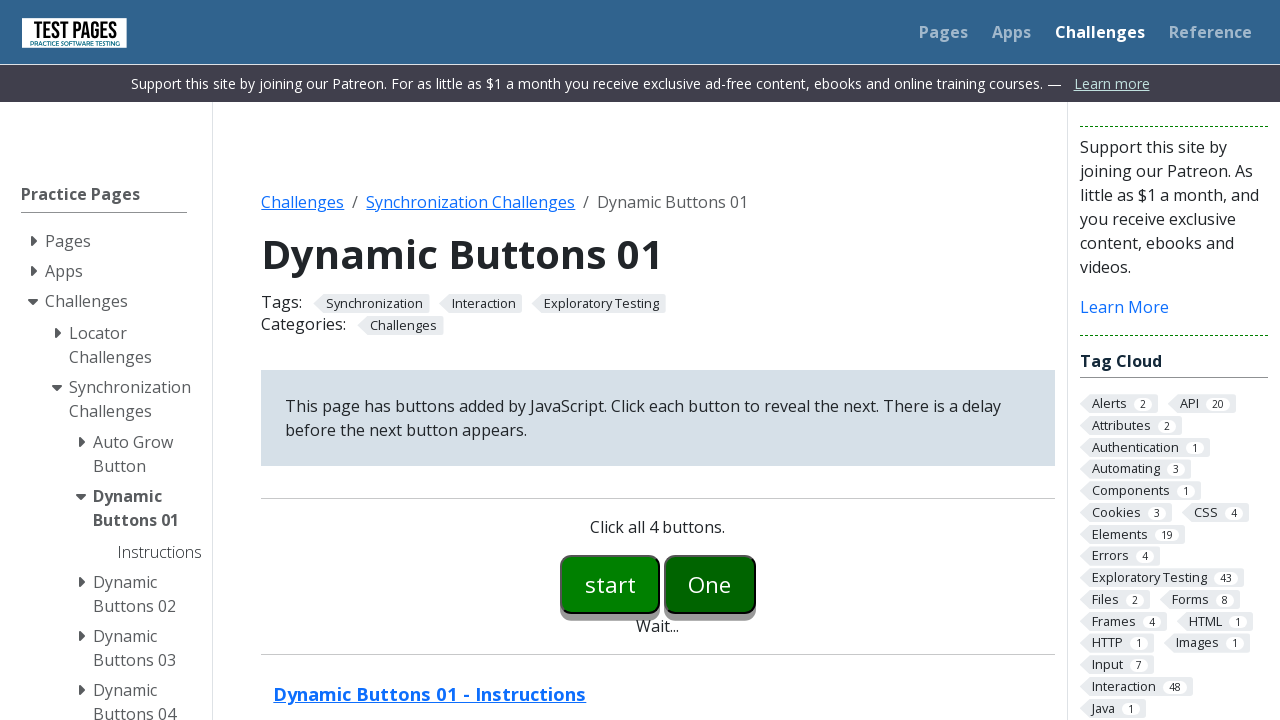

Third button became visible
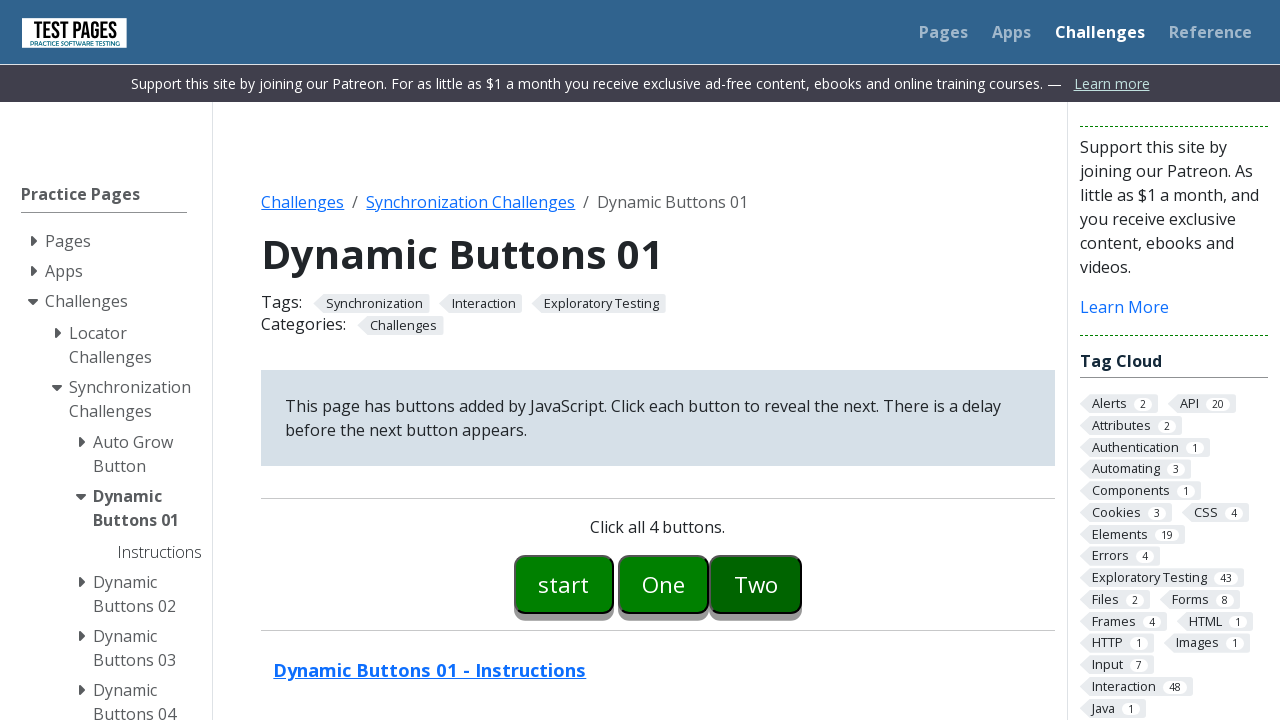

Clicked third dynamic button at (756, 584) on #button02
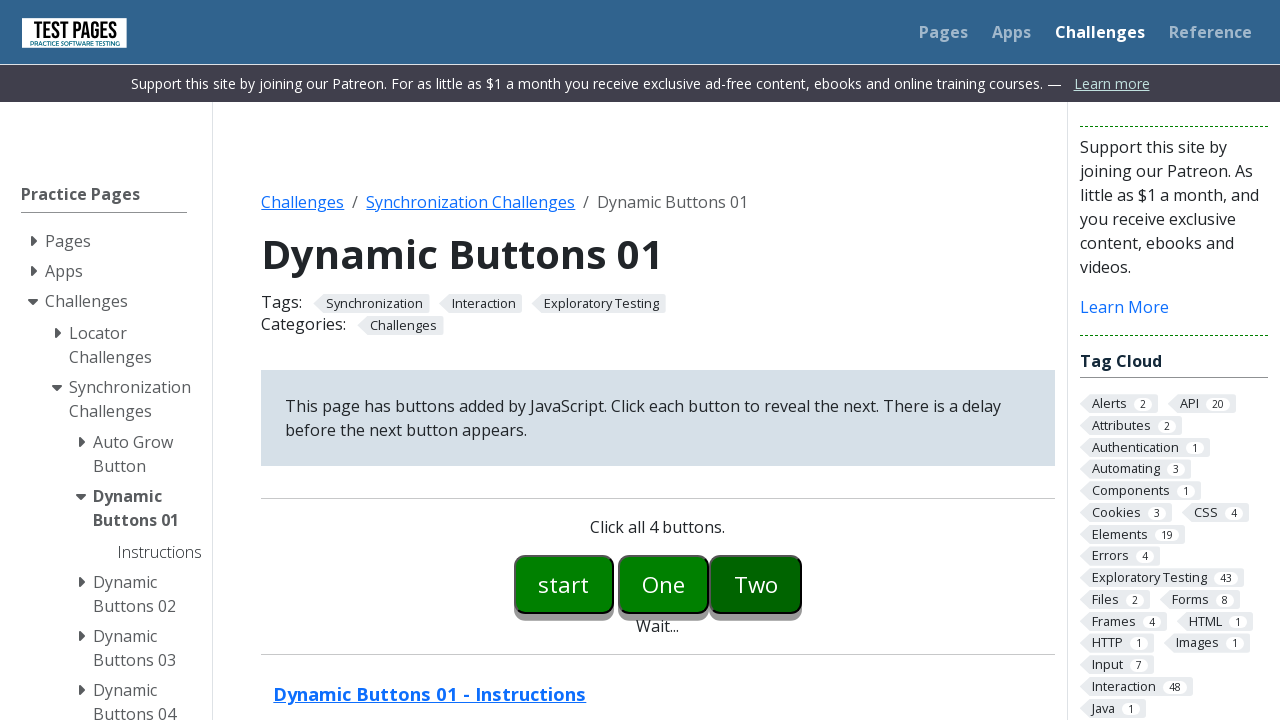

Fourth button became visible
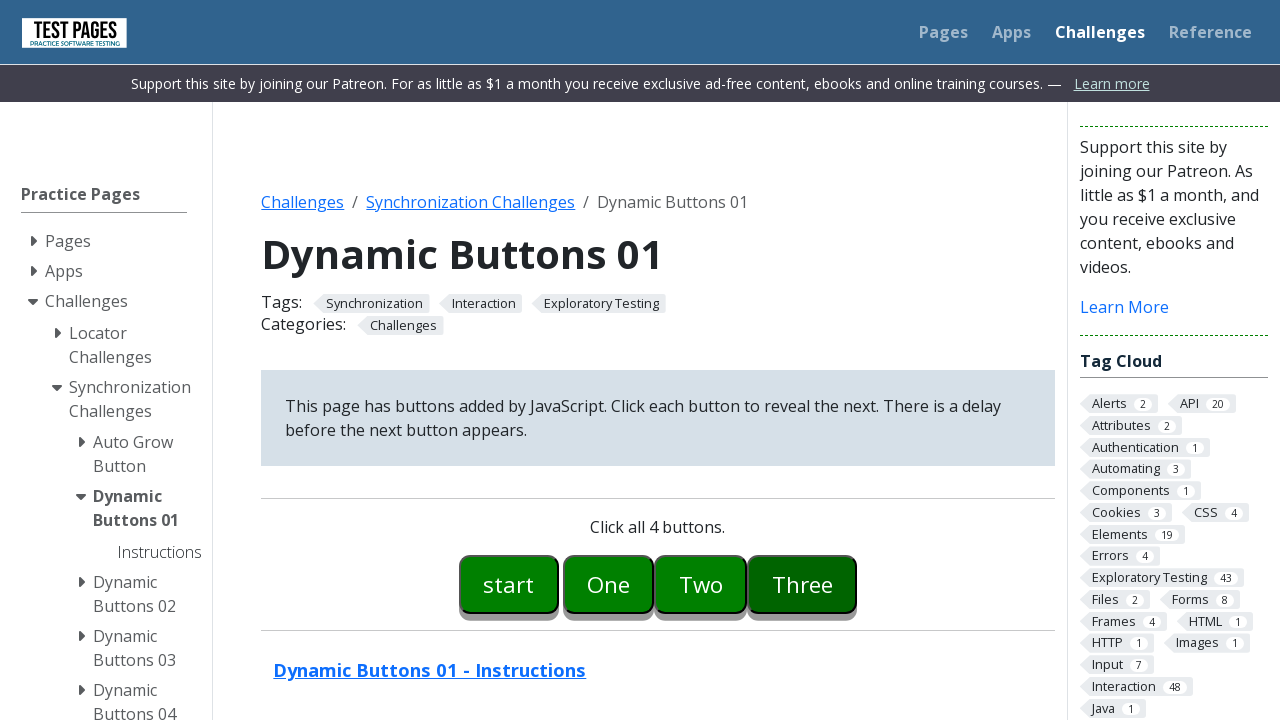

Clicked fourth dynamic button at (802, 584) on #button03
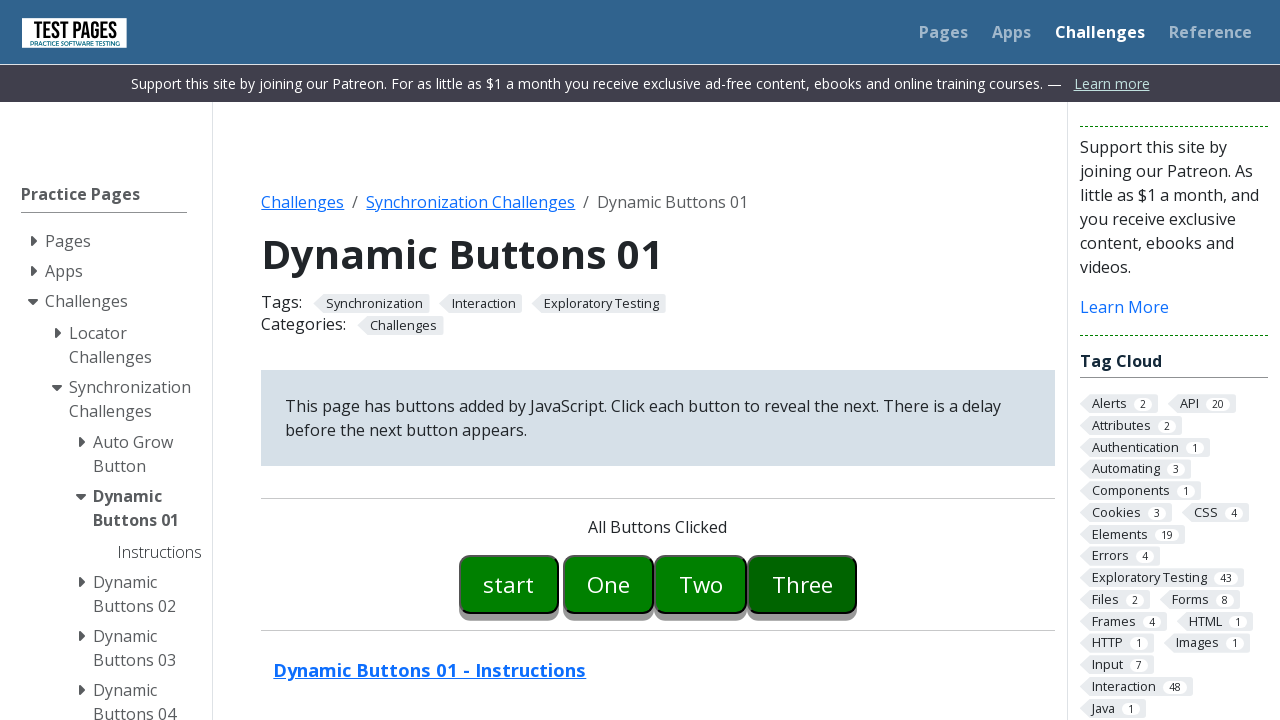

Success message element appeared
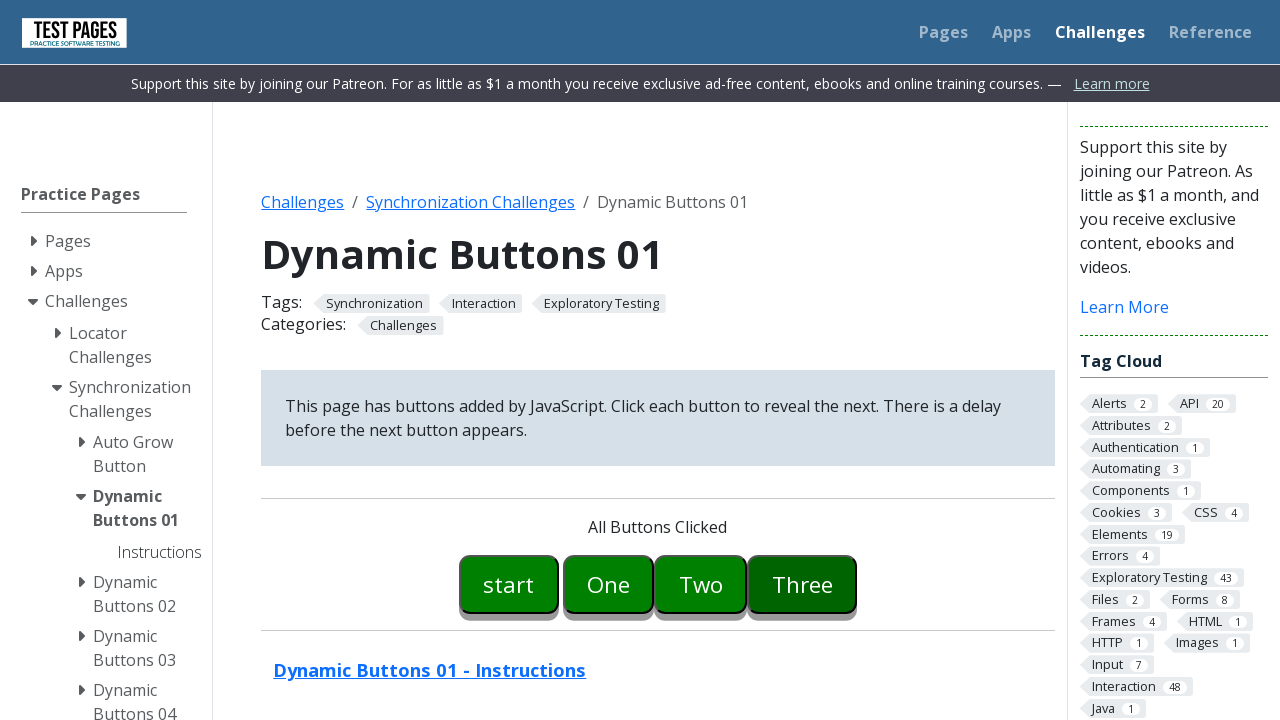

Verified 'All Buttons Clicked' message is displayed
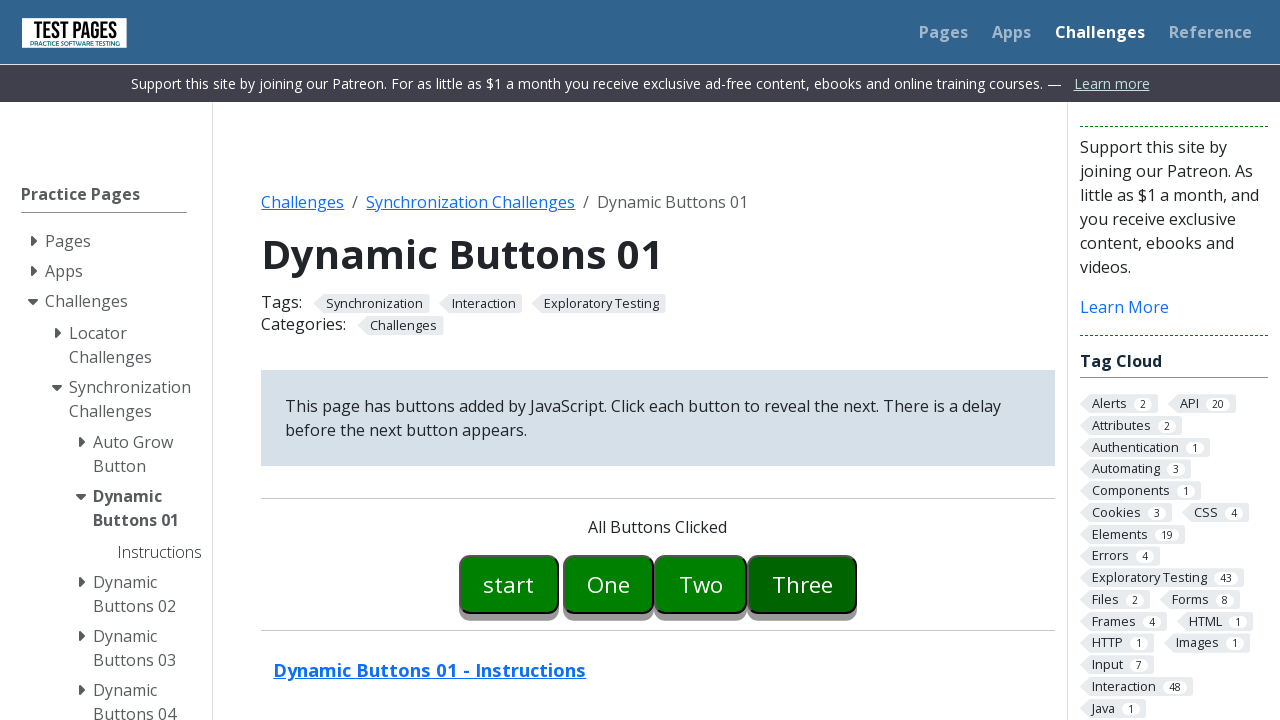

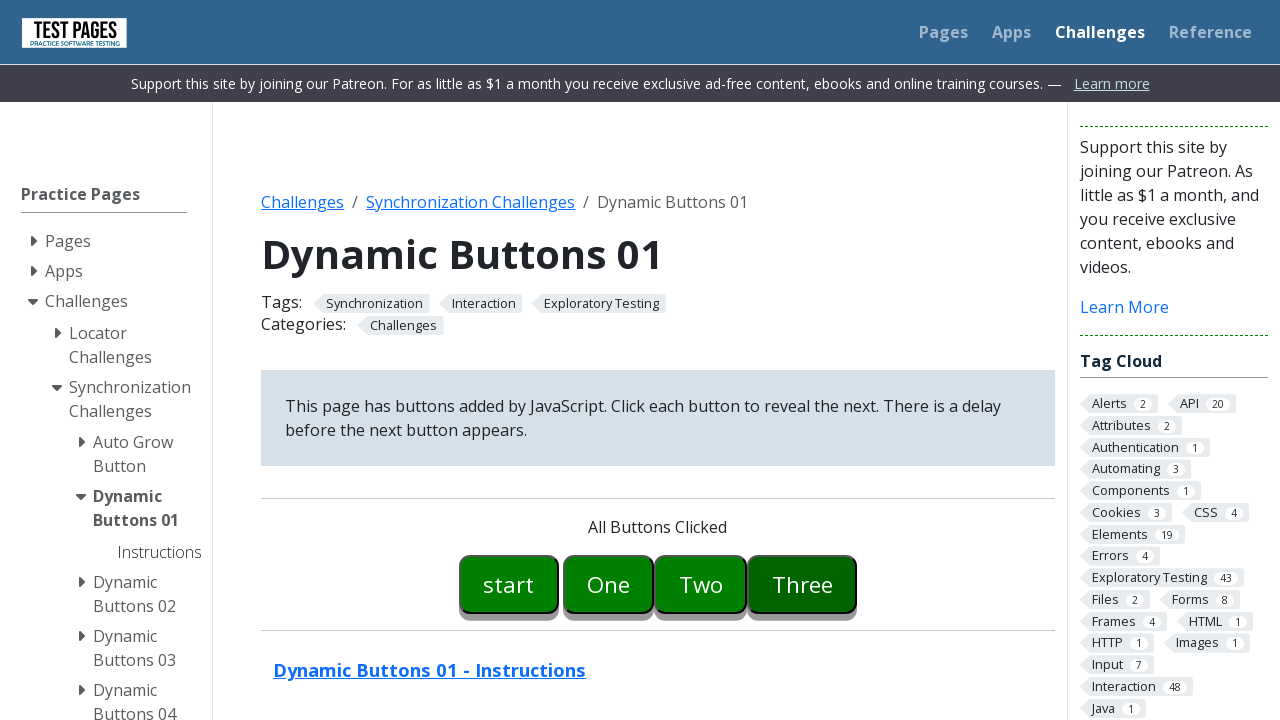